Tests dynamic loading of elements by clicking through to the example and triggering the loading of a hidden element

Starting URL: https://the-internet.herokuapp.com/

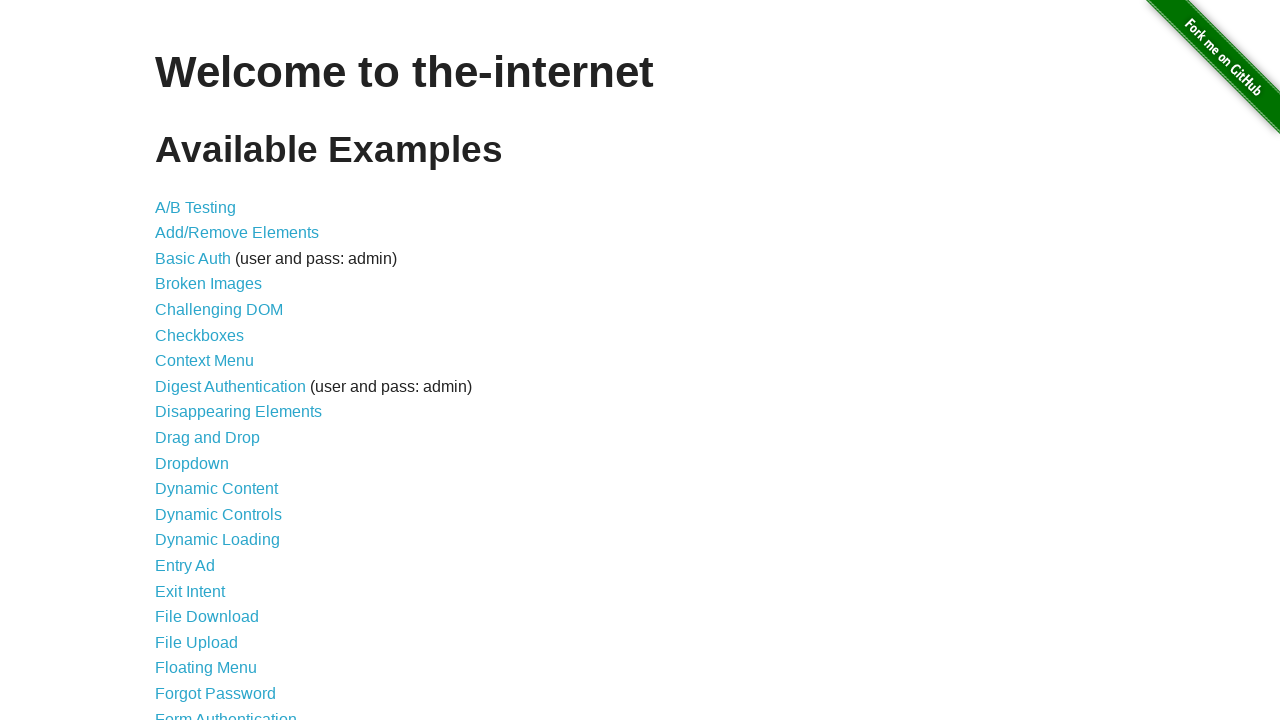

Clicked on Dynamic Loading link at (218, 540) on text=Dynamic Loading
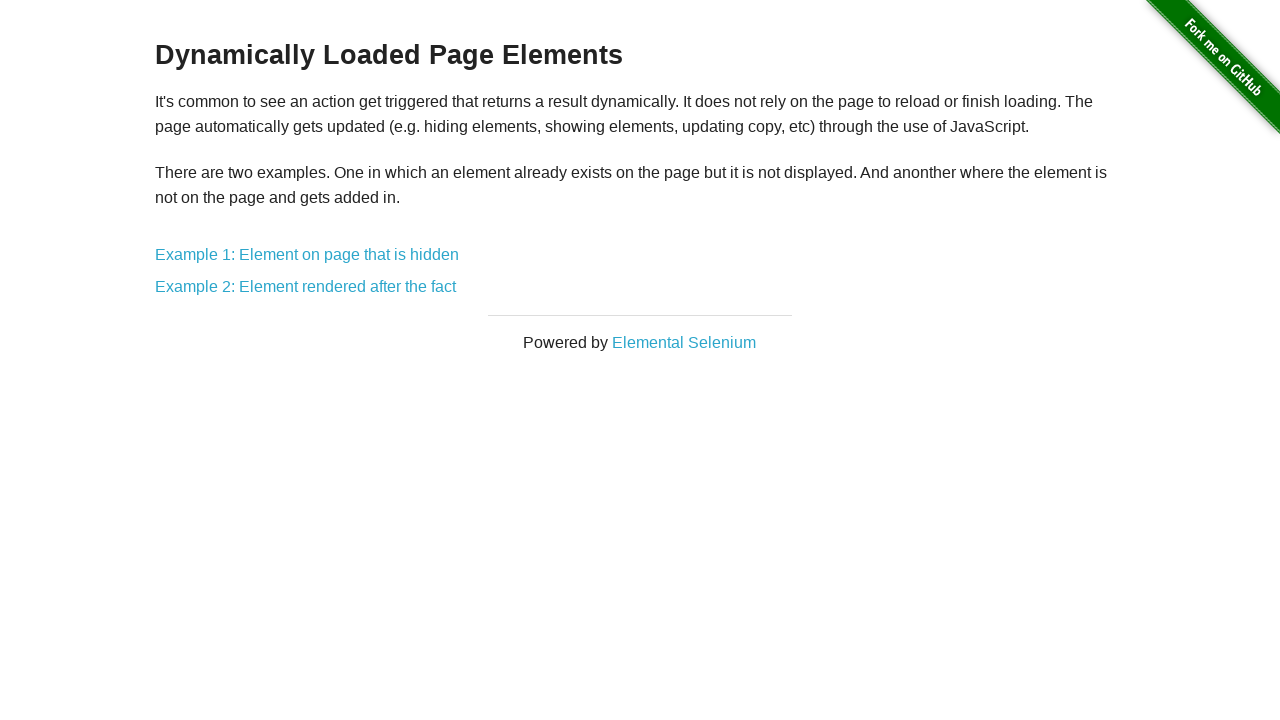

Clicked on Example 1: Element on page that is hidden at (307, 255) on text=Example 1: Element on page that is hidden
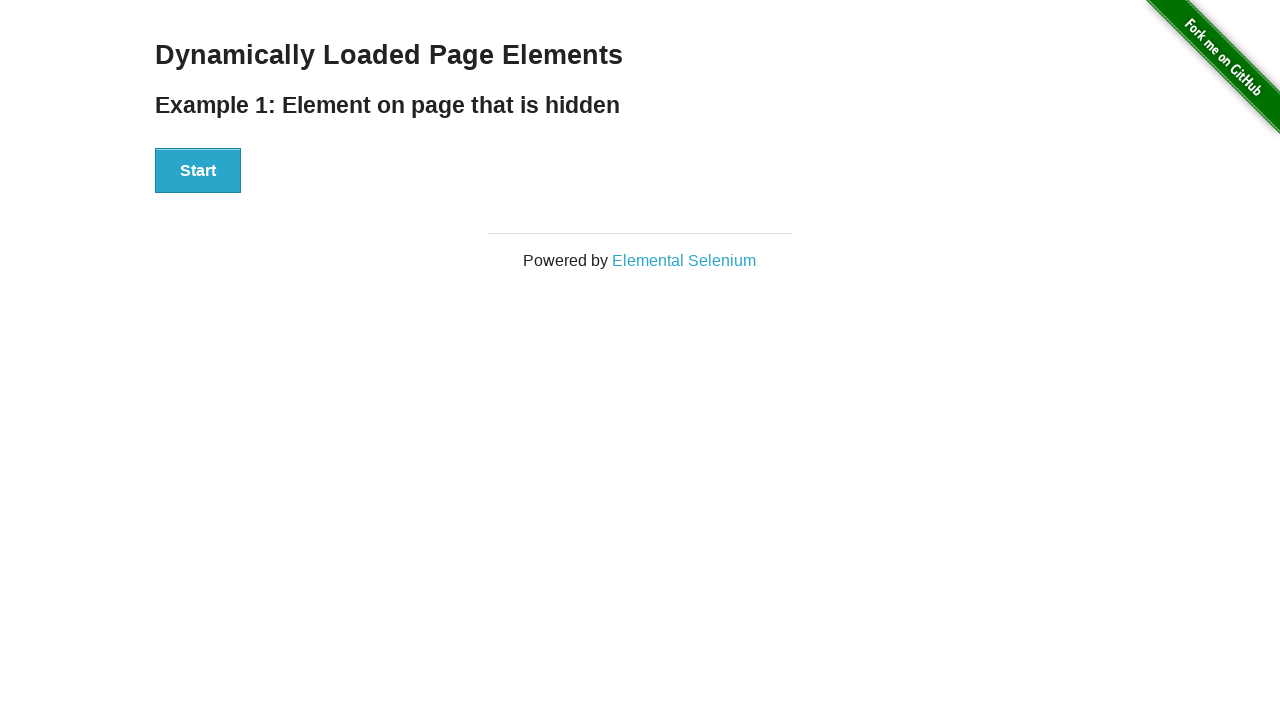

Clicked the Start button to trigger dynamic loading at (198, 171) on button
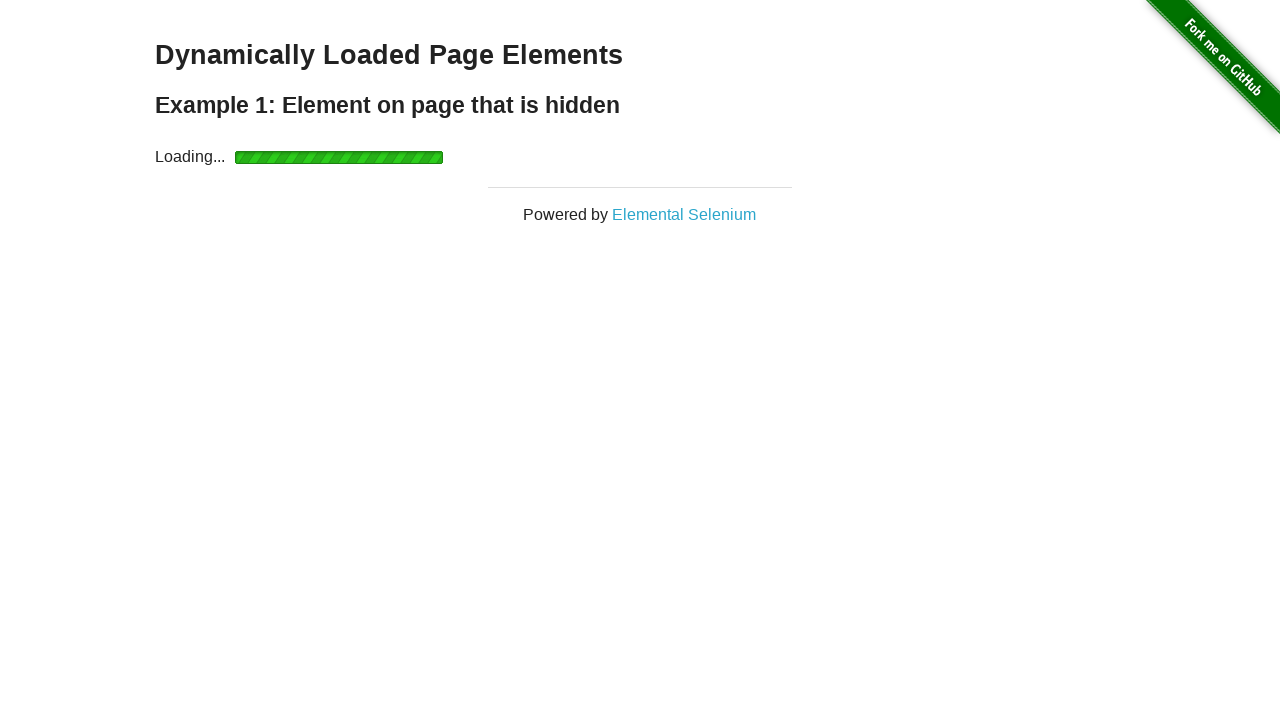

Hidden element loaded and finish text became visible
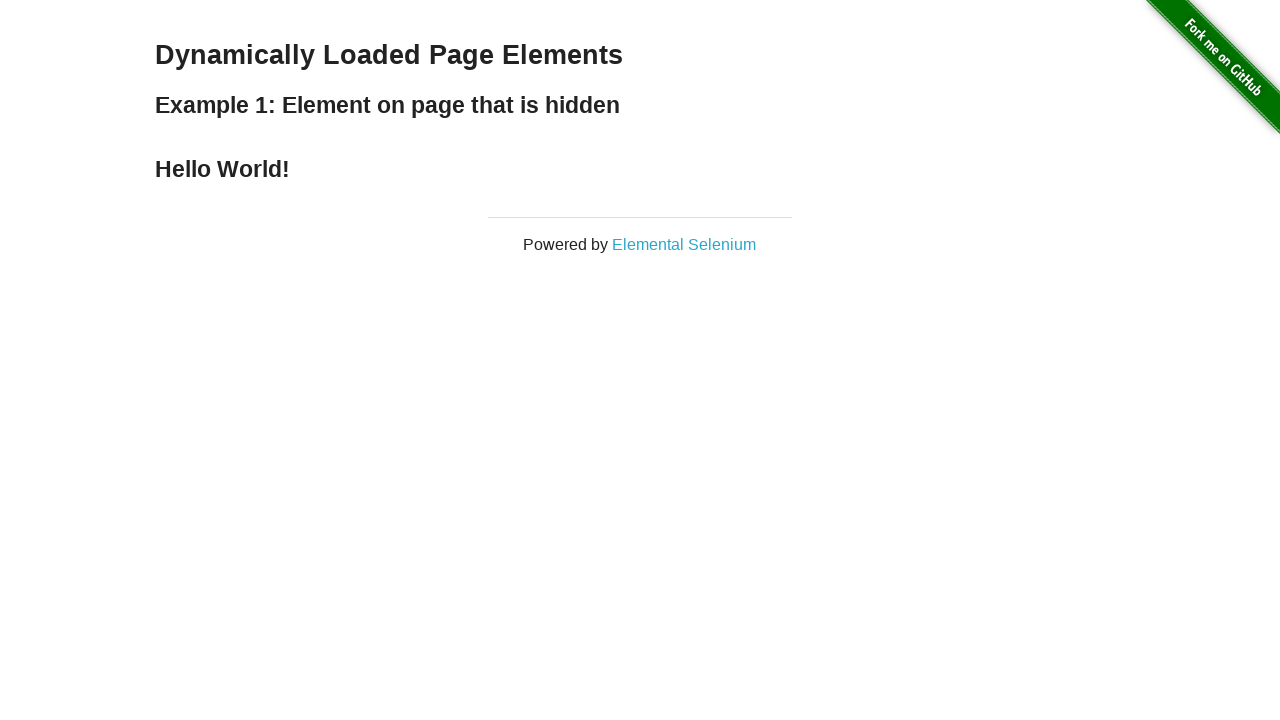

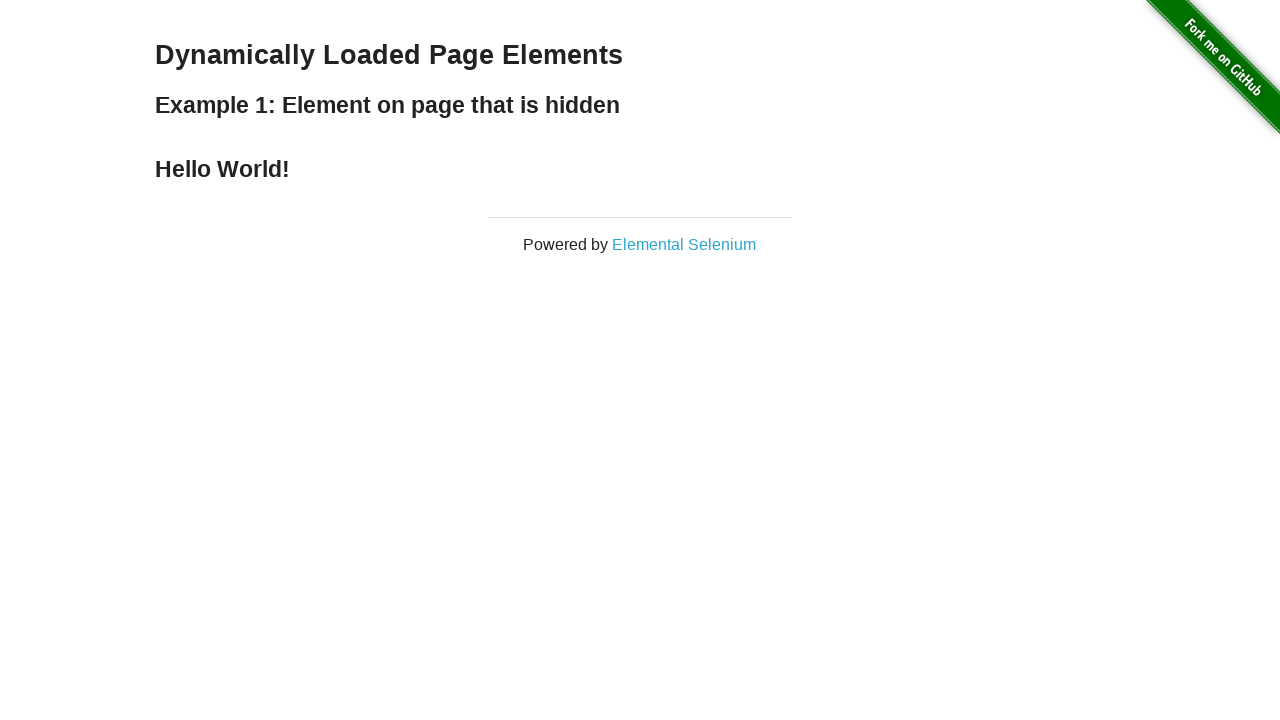